Tests dropdown selection functionality on OrangeHRM trial page by selecting a country from the dropdown list

Starting URL: https://www.orangehrm.com/orangehrm-30-day-trial

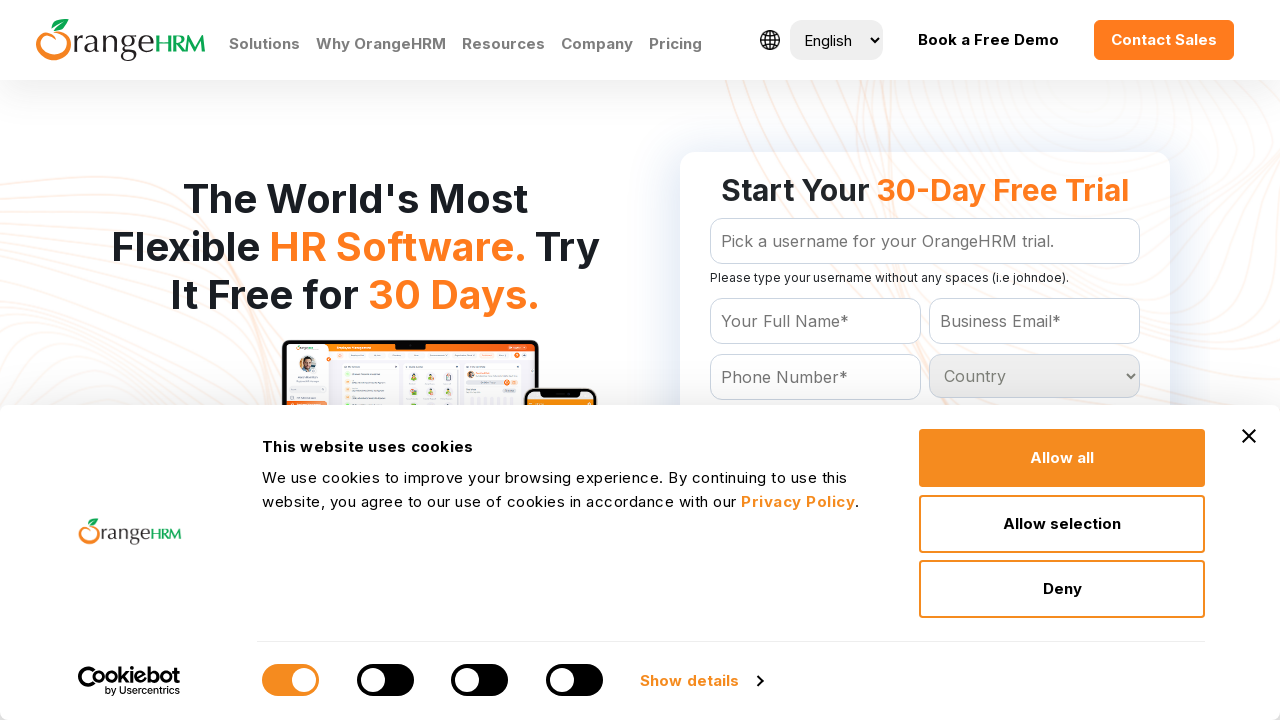

Located country dropdown element
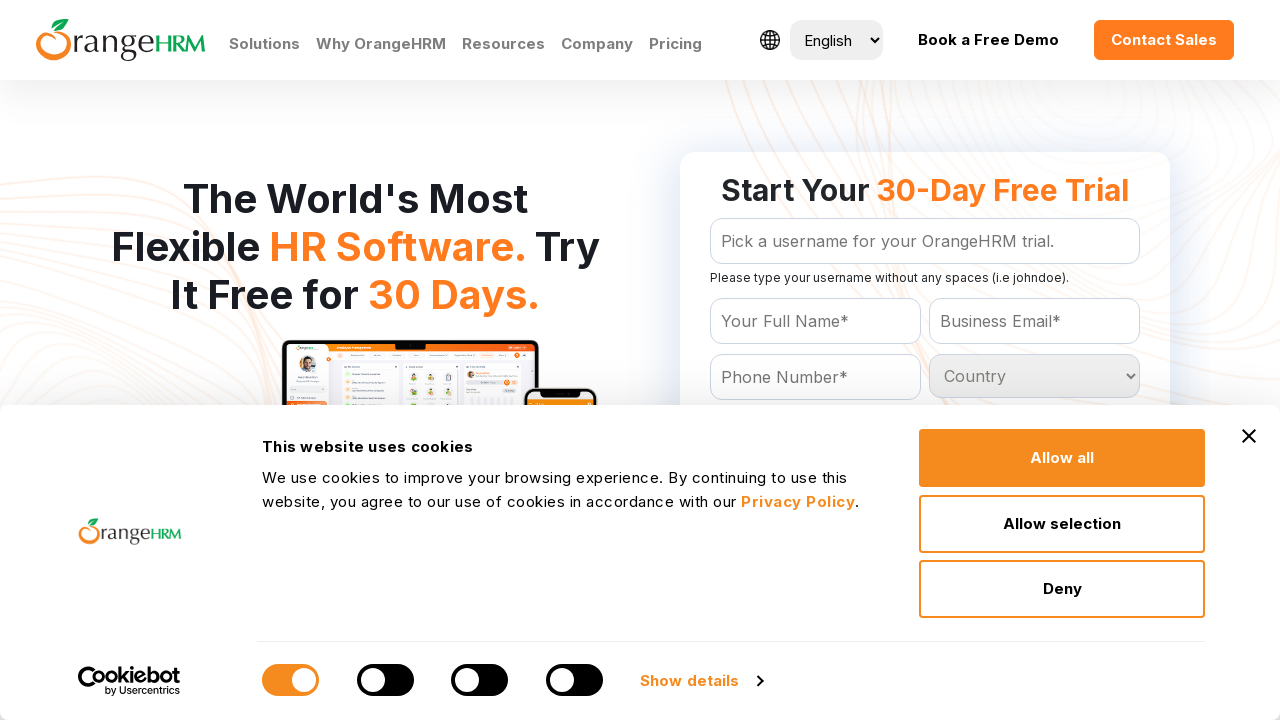

Selected 'North Korea' from country dropdown on #Form_getForm_Country
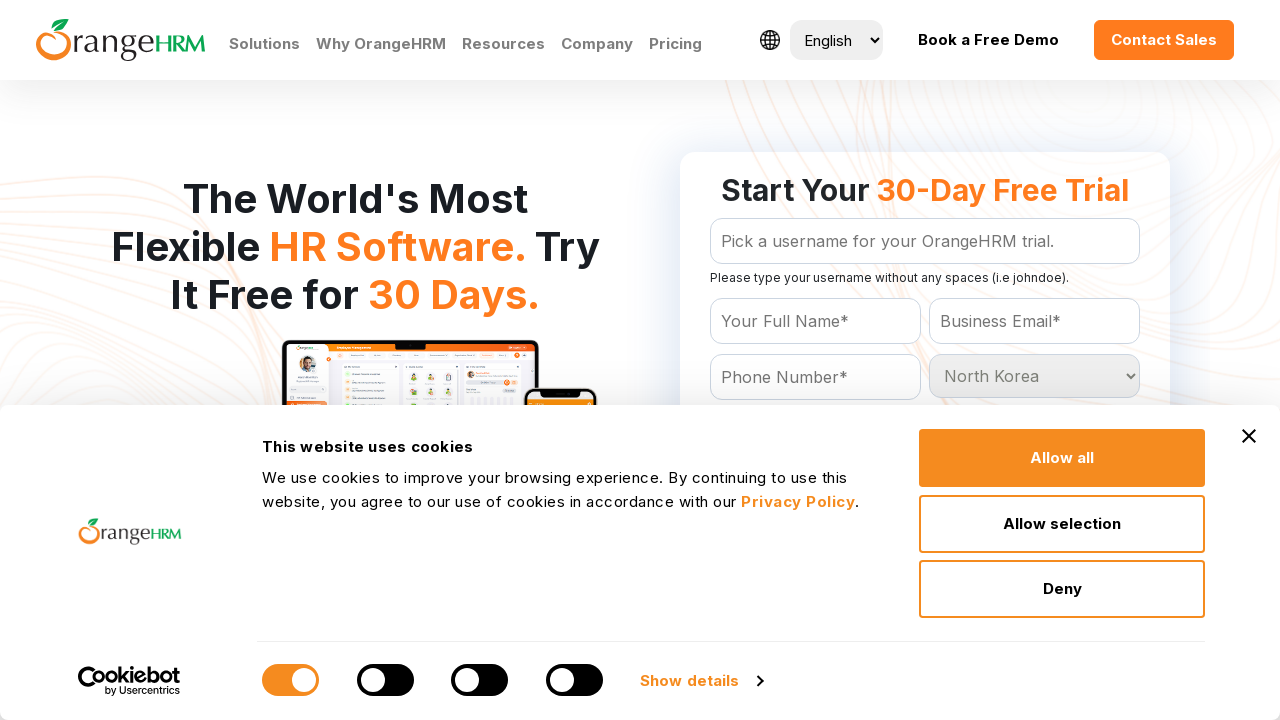

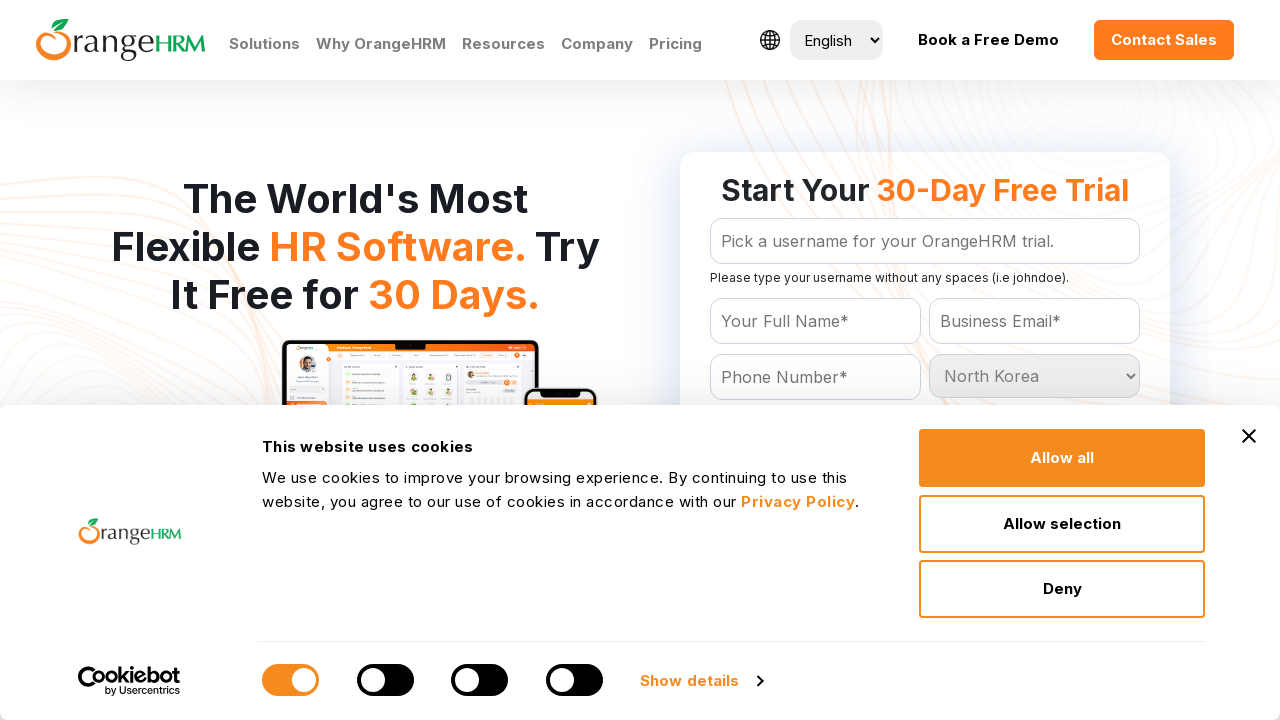